Tests prompt alert functionality by triggering a prompt alert, entering text, and accepting it

Starting URL: https://demoqa.com/alerts

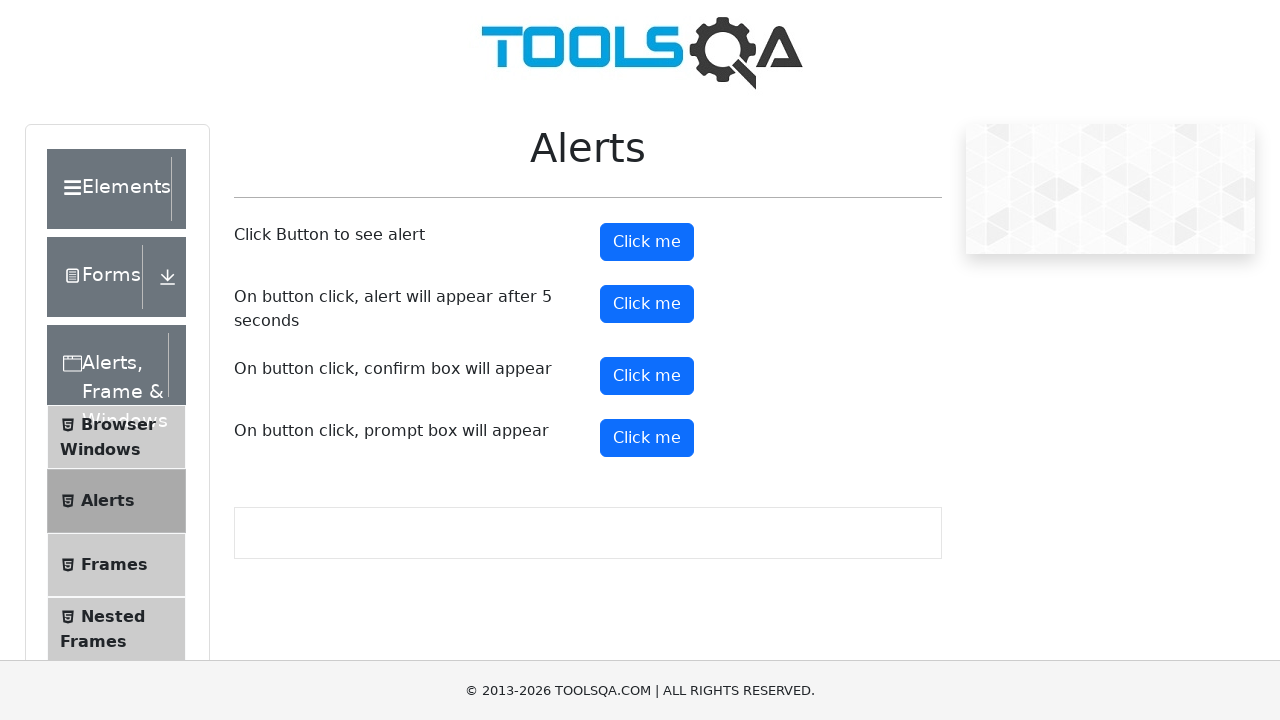

Clicked prompt alert button at (647, 438) on xpath=//*[@id='promtButton']
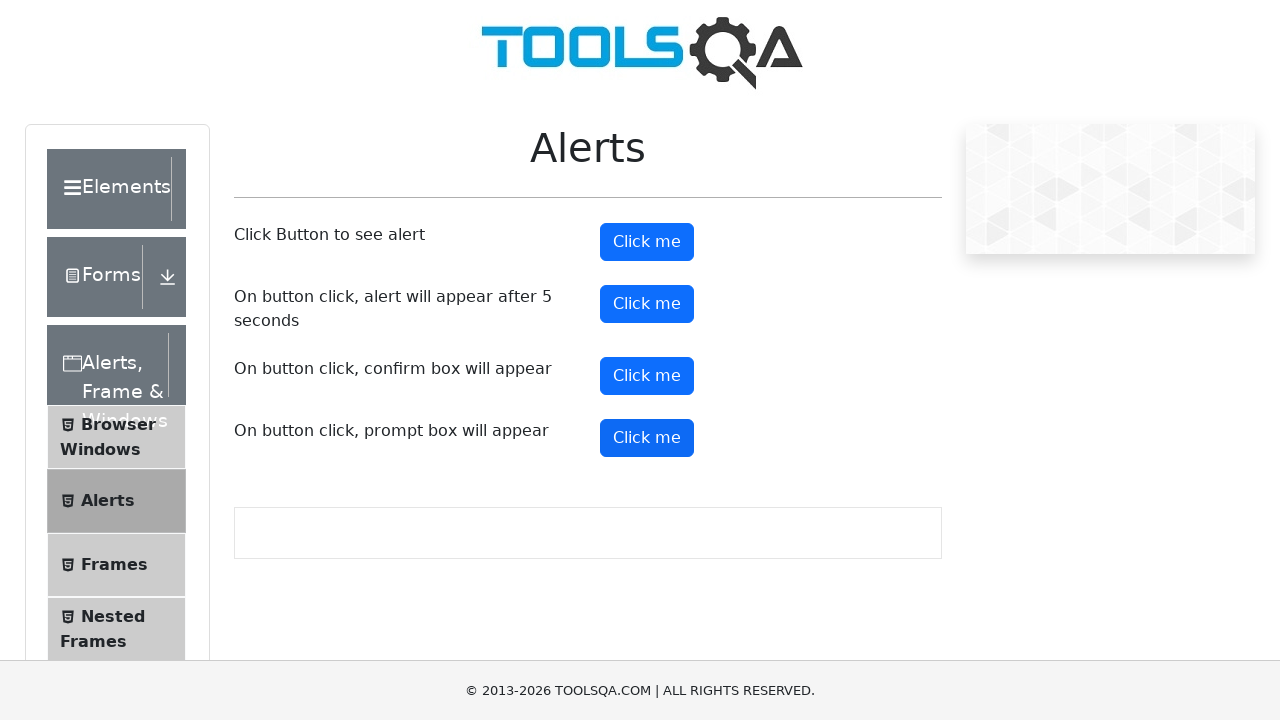

Handled prompt alert by entering 'Towhid' and accepting
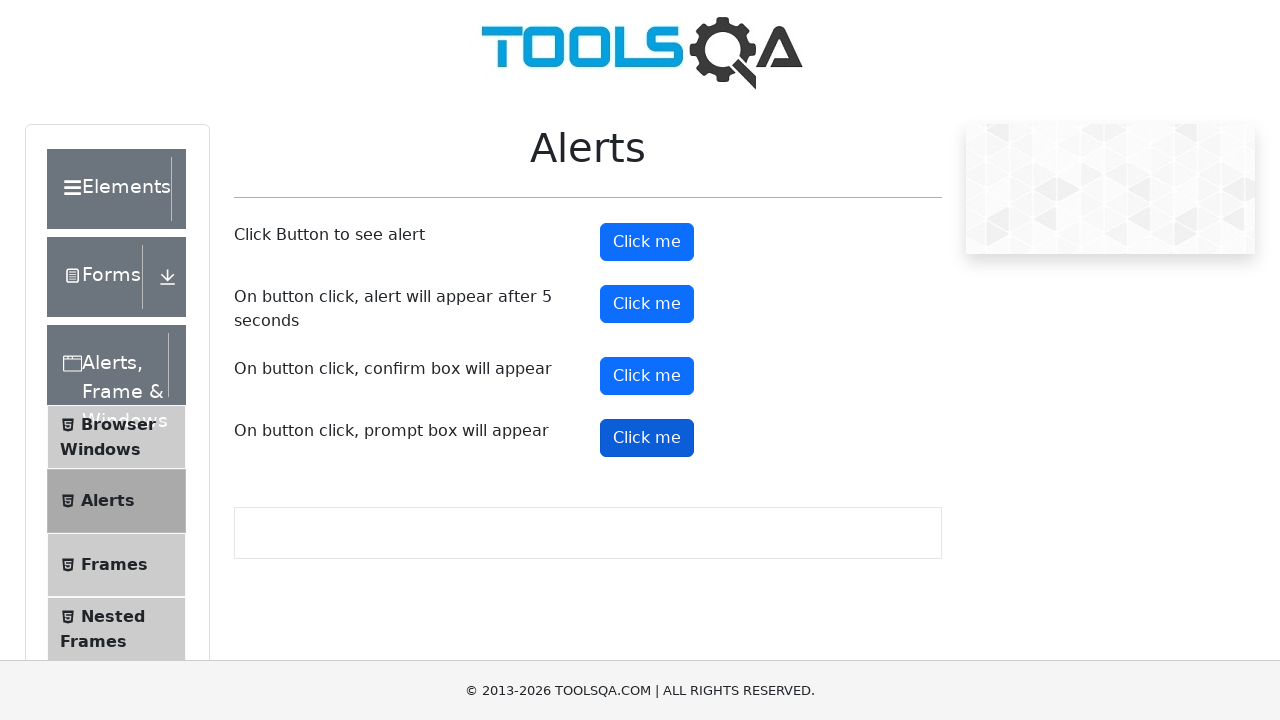

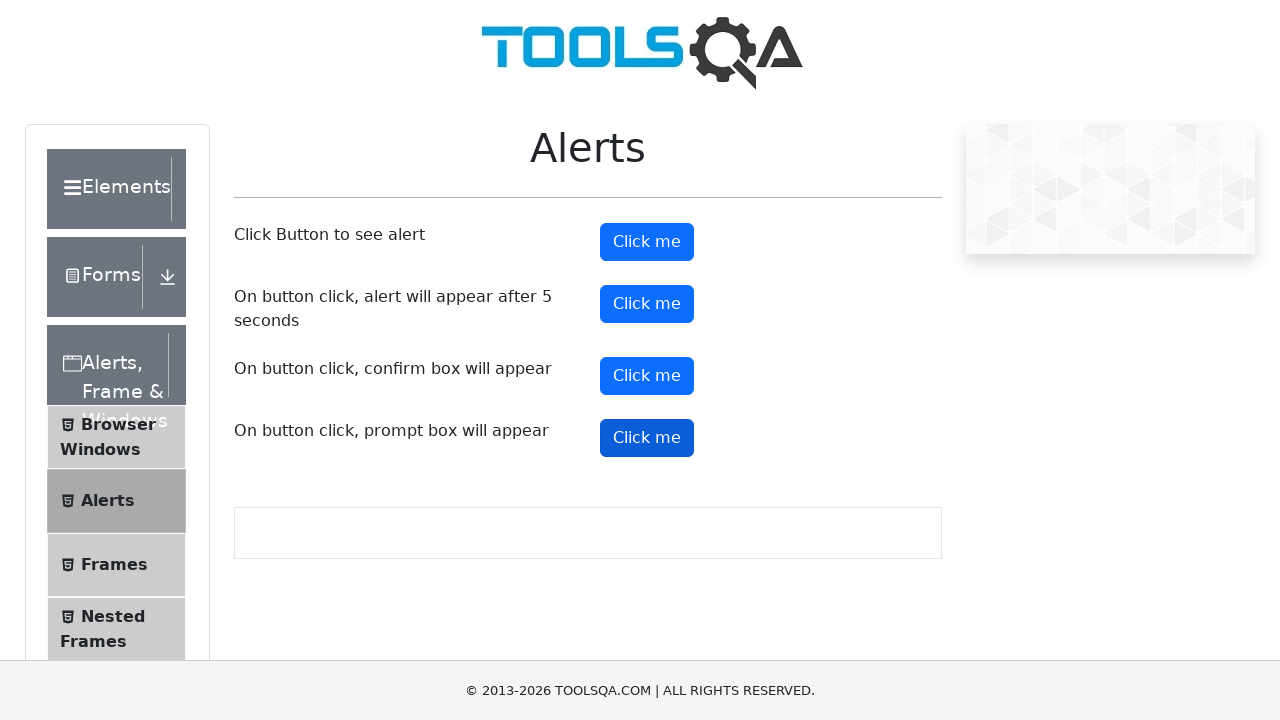